Tests AJIO website search and filter functionality by searching for bags and applying a fashion bags filter

Starting URL: https://www.ajio.com/

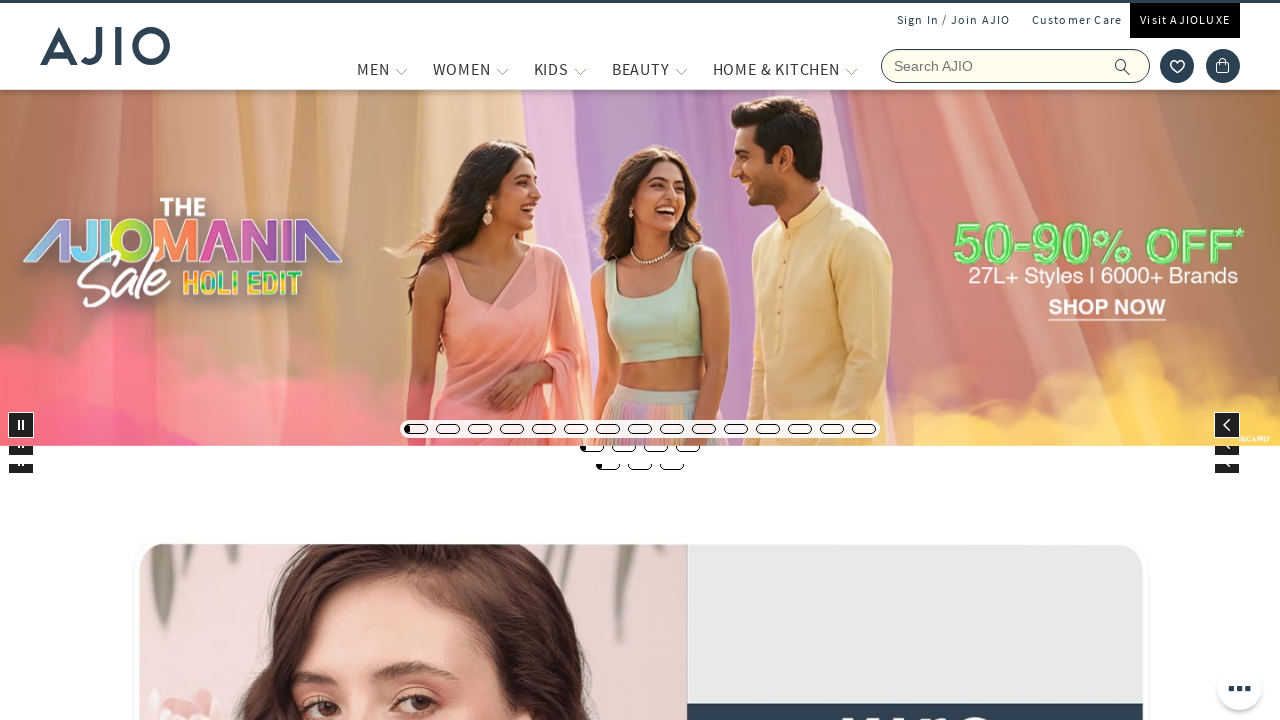

Entered 'Bags' in the search field on input[name='searchVal']
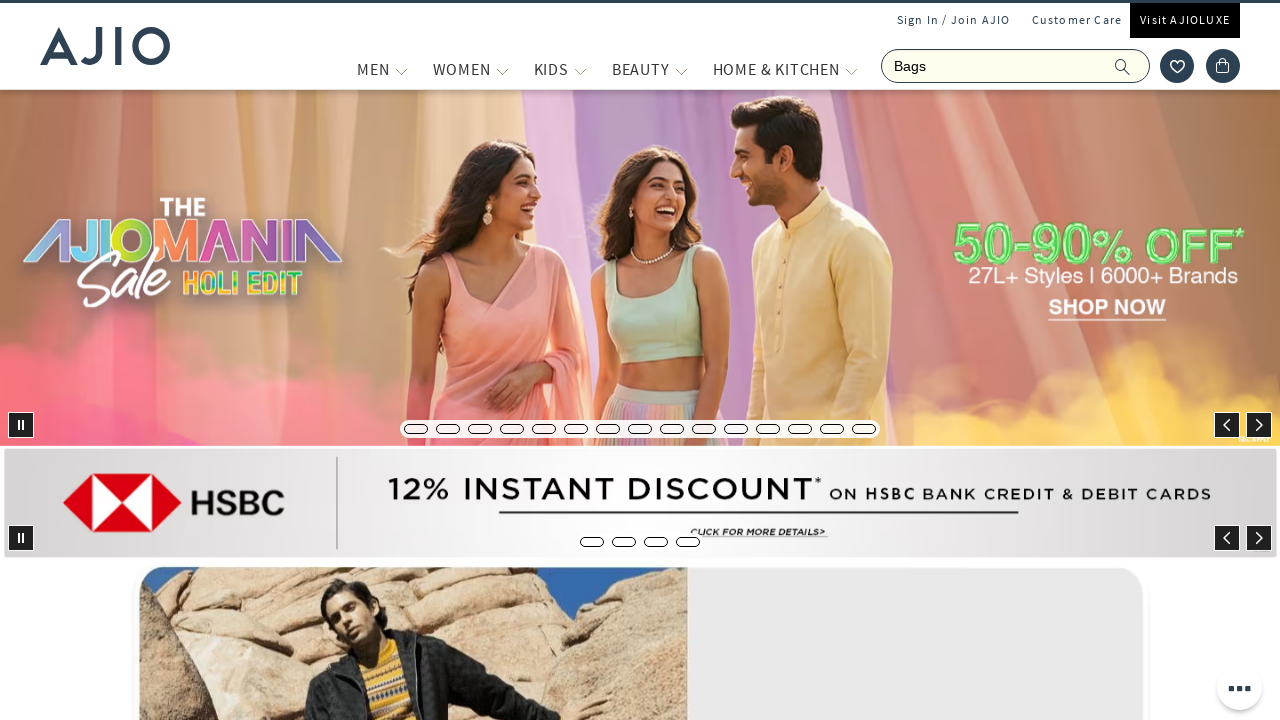

Clicked search icon to search for bags at (1123, 66) on .ic-search
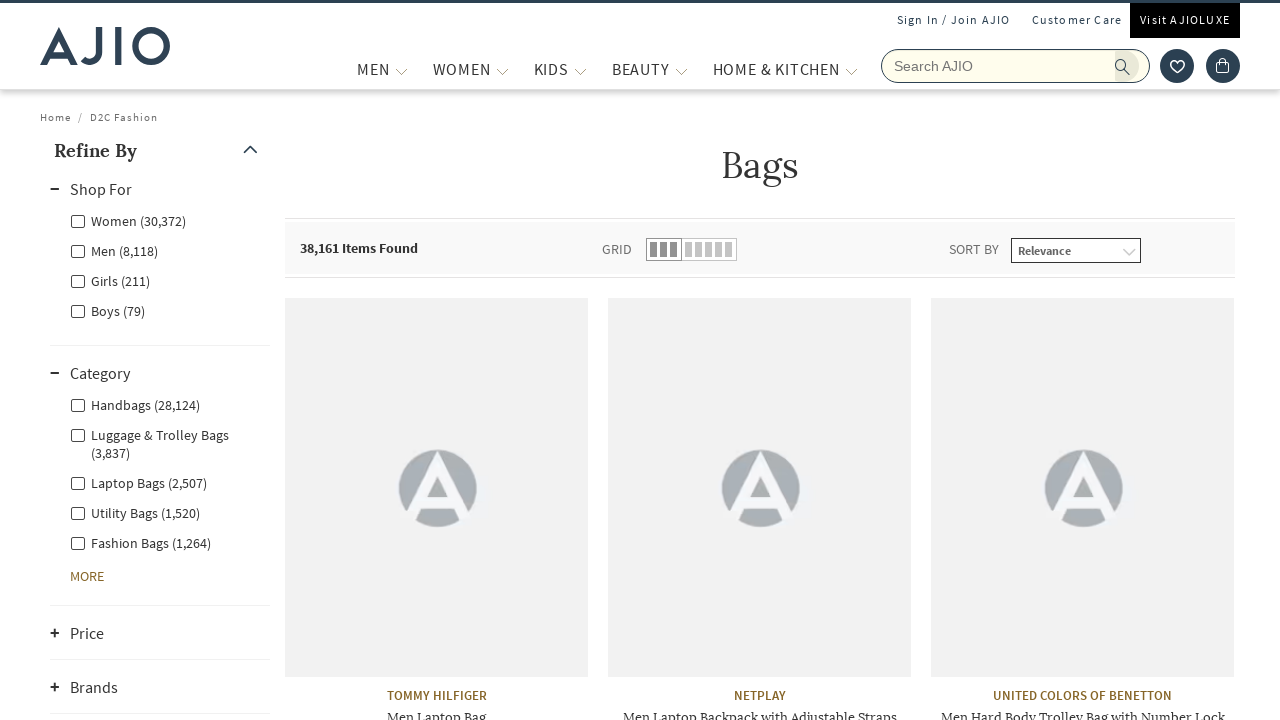

Fashion Bags filter element became visible
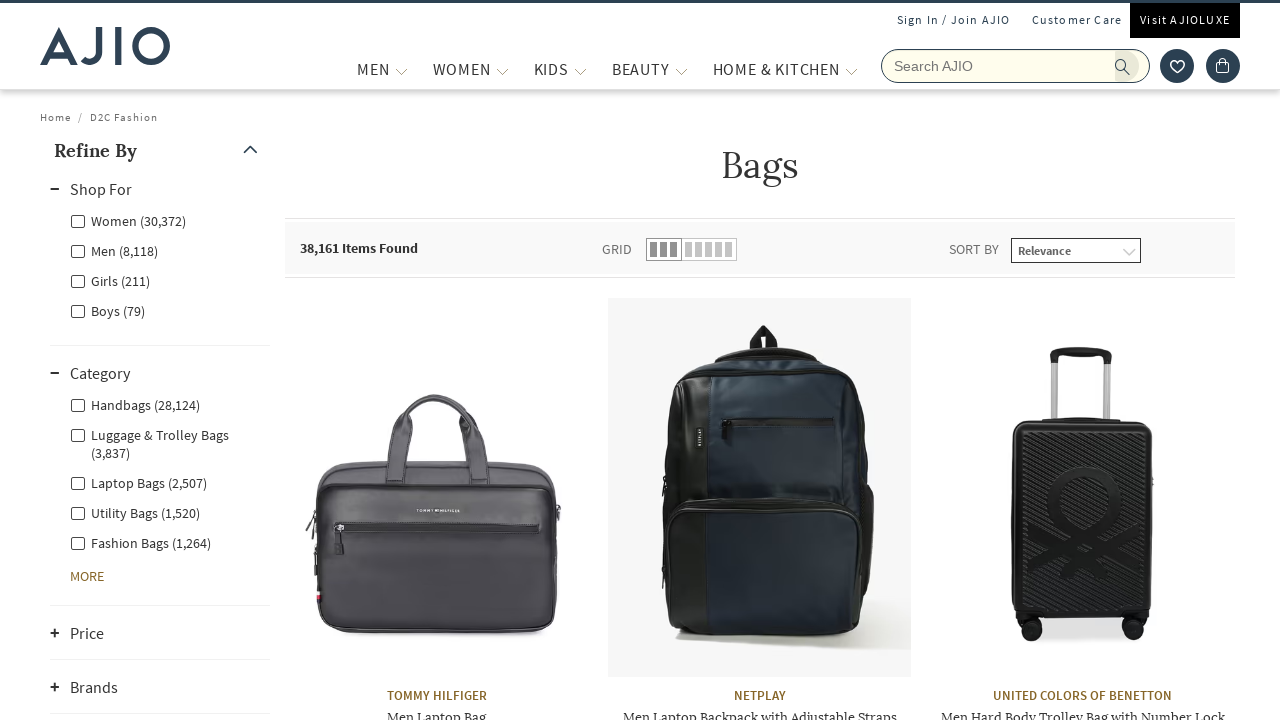

Clicked Fashion Bags filter to apply it at (140, 542) on xpath=//*[@id='facets']//label[contains(text(),'Fashion Bags')]
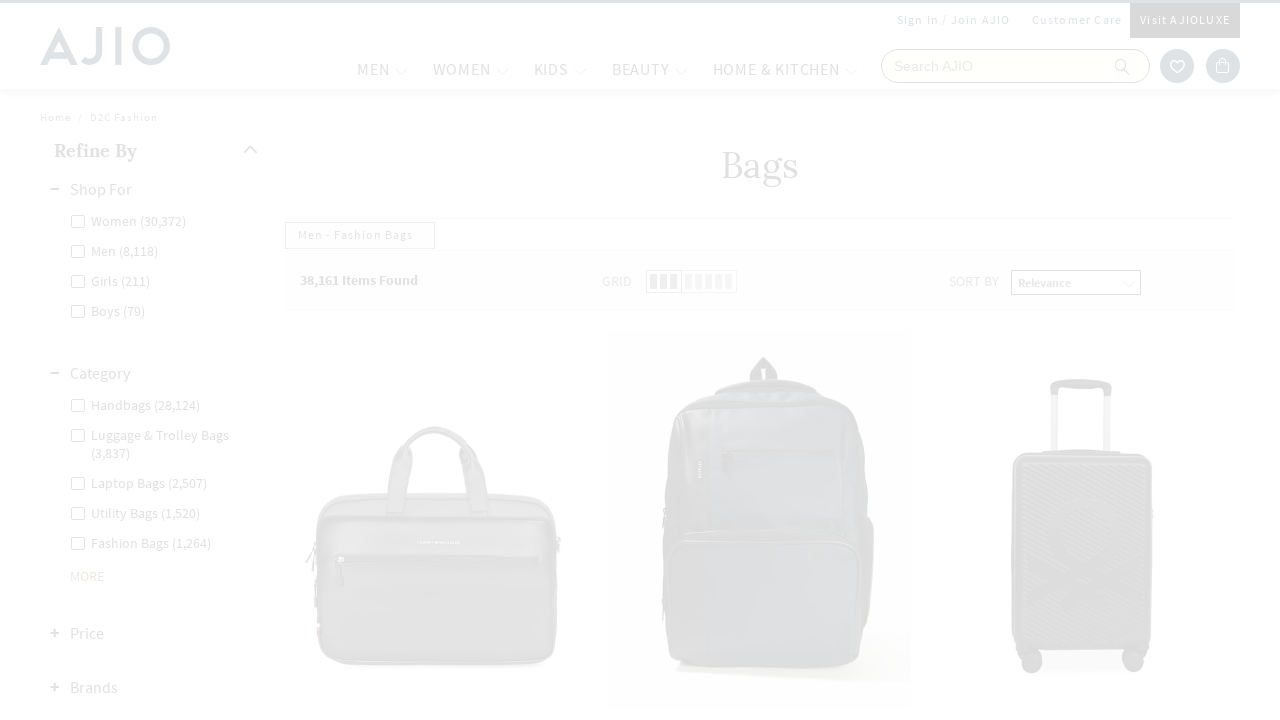

Results length element loaded after filter applied
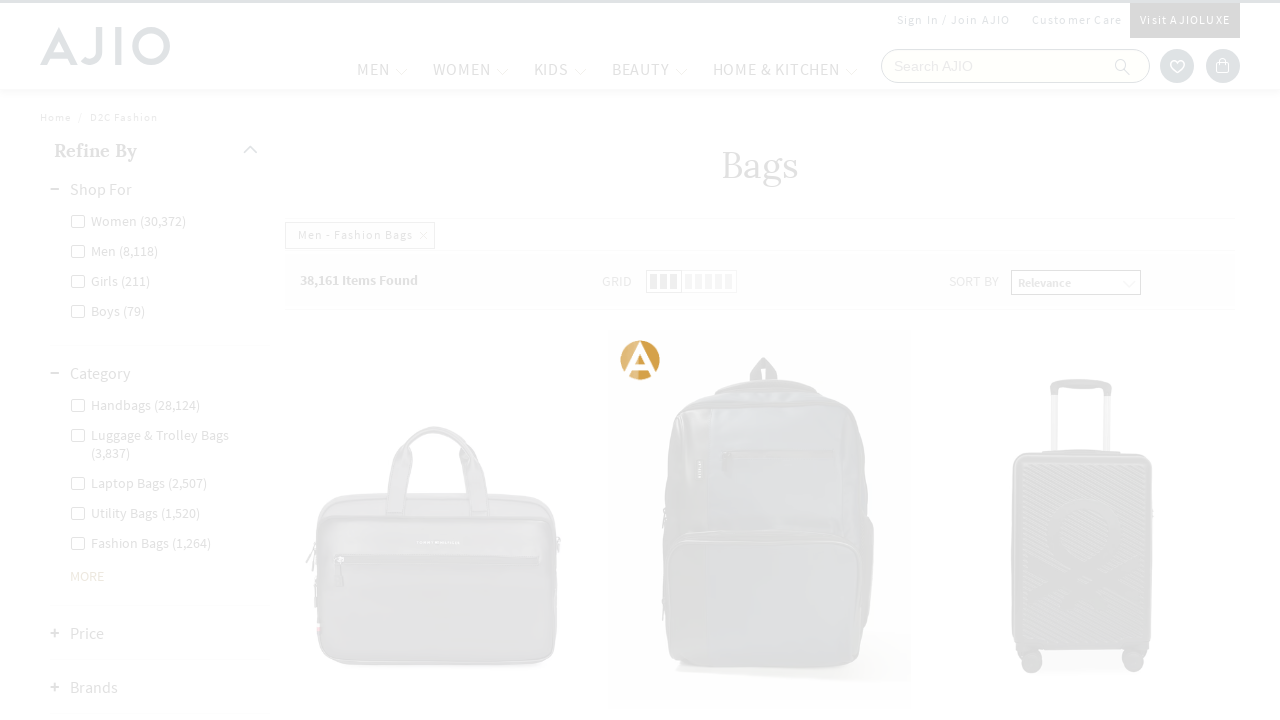

Brand element loaded in filtered results
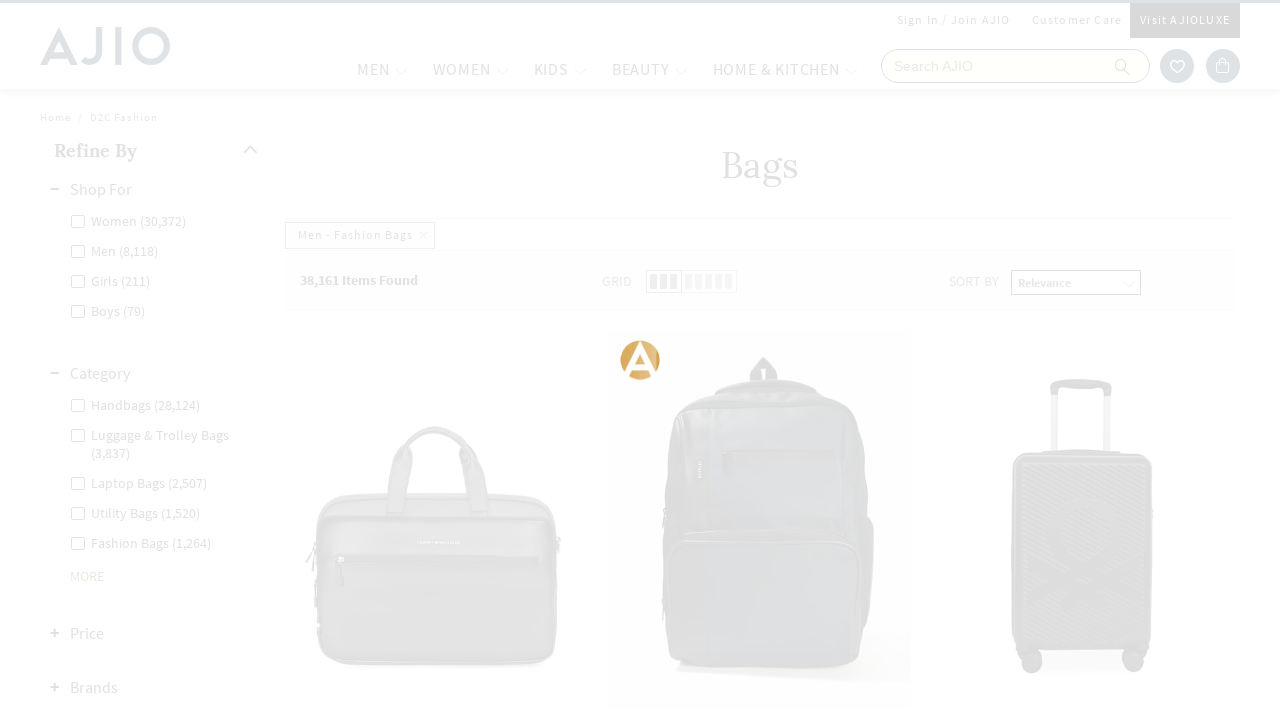

Product name element loaded in filtered results
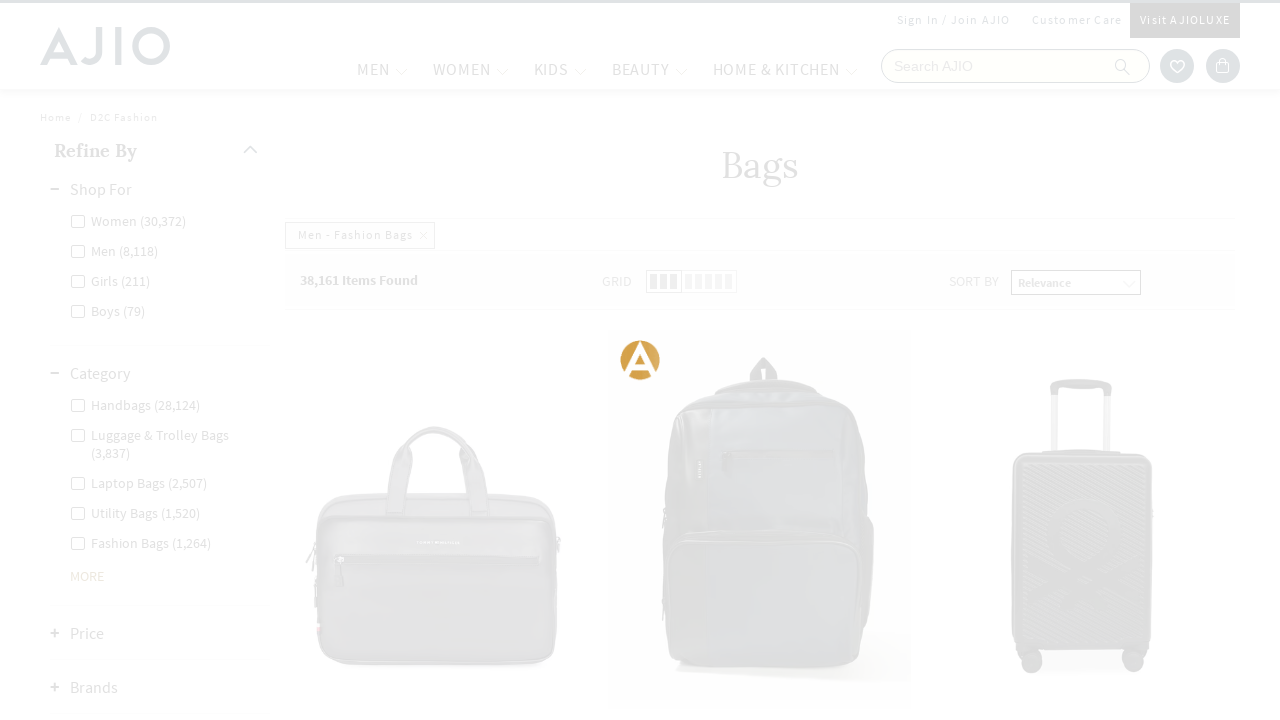

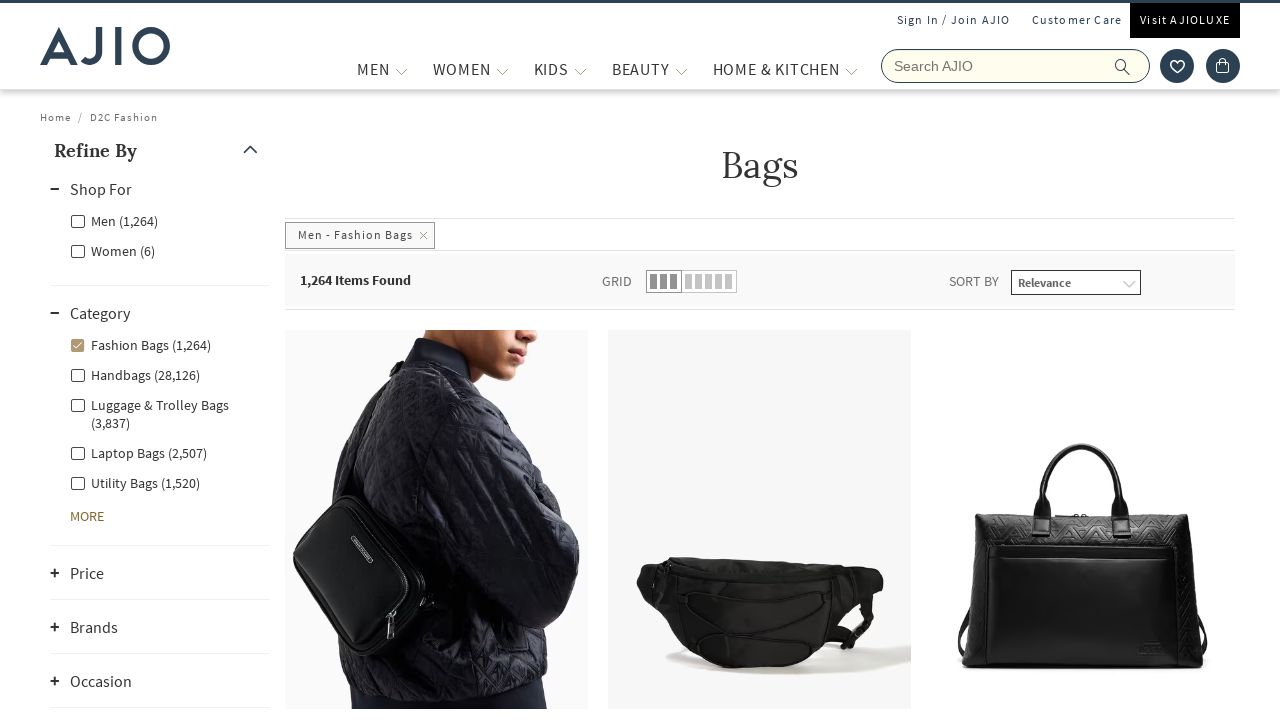